Tests that todo data persists after page reload.

Starting URL: https://demo.playwright.dev/todomvc

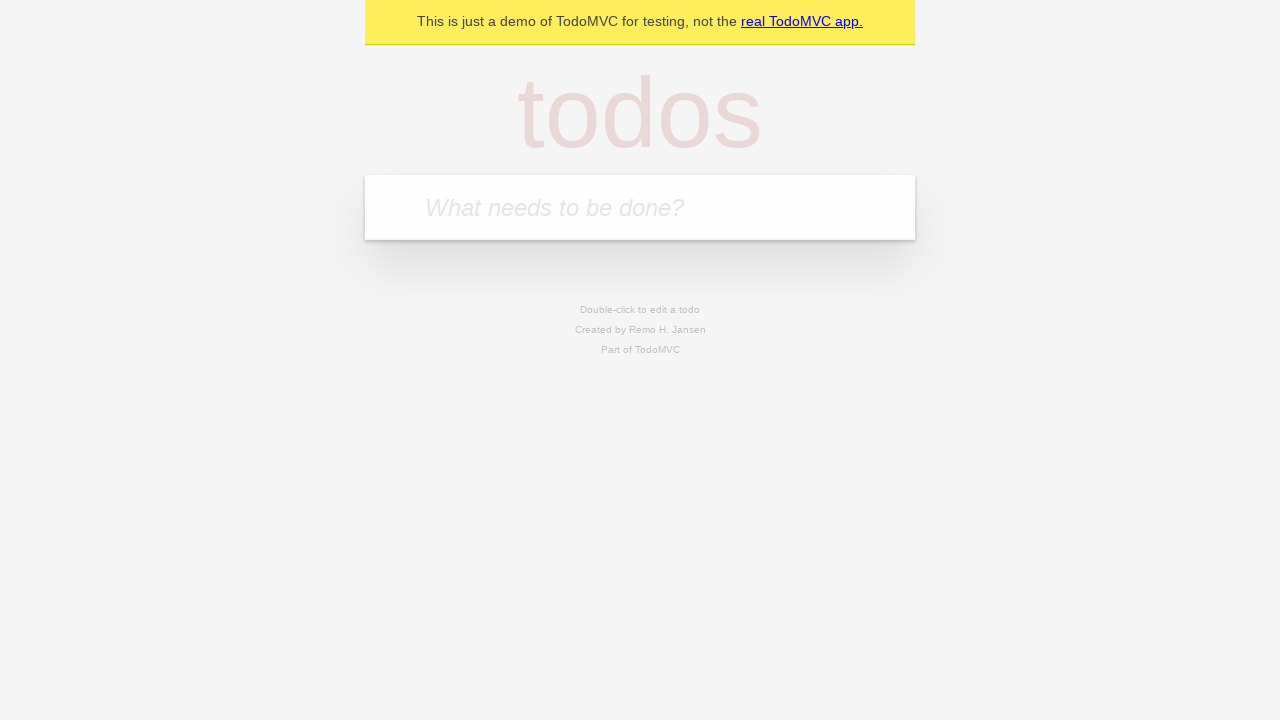

Filled new todo input with 'buy some cheese' on .new-todo
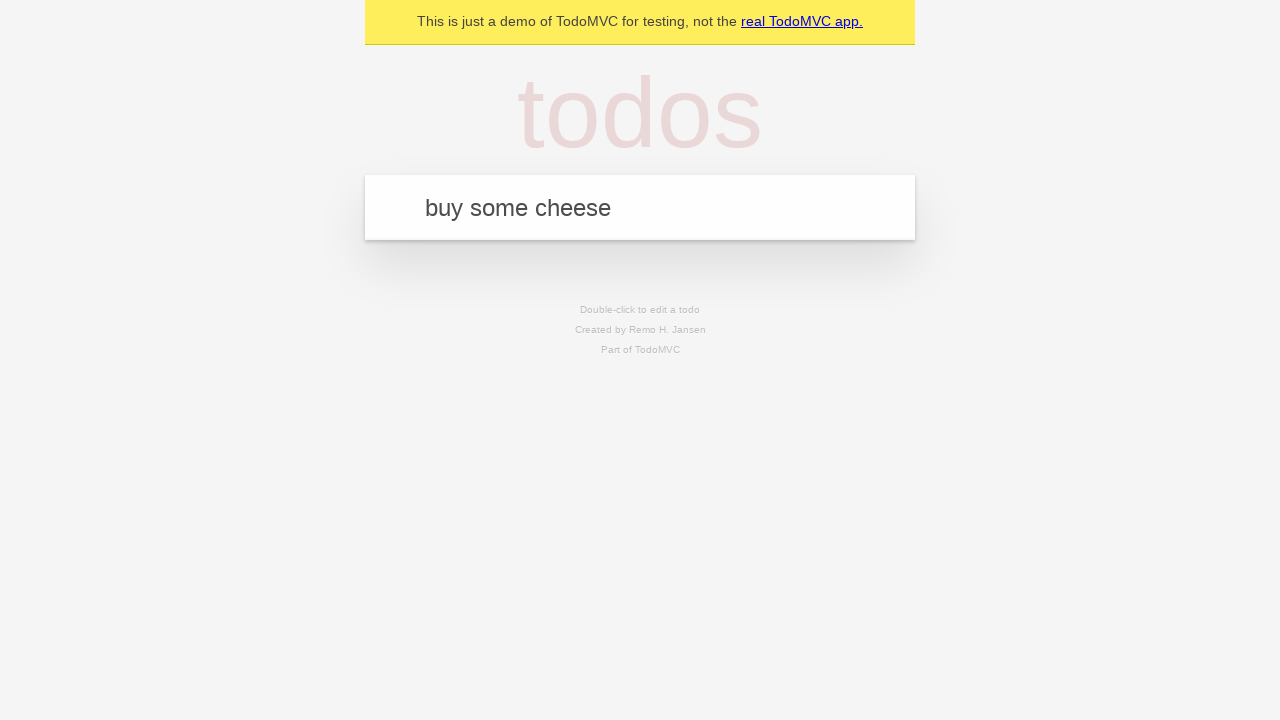

Pressed Enter to add first todo item on .new-todo
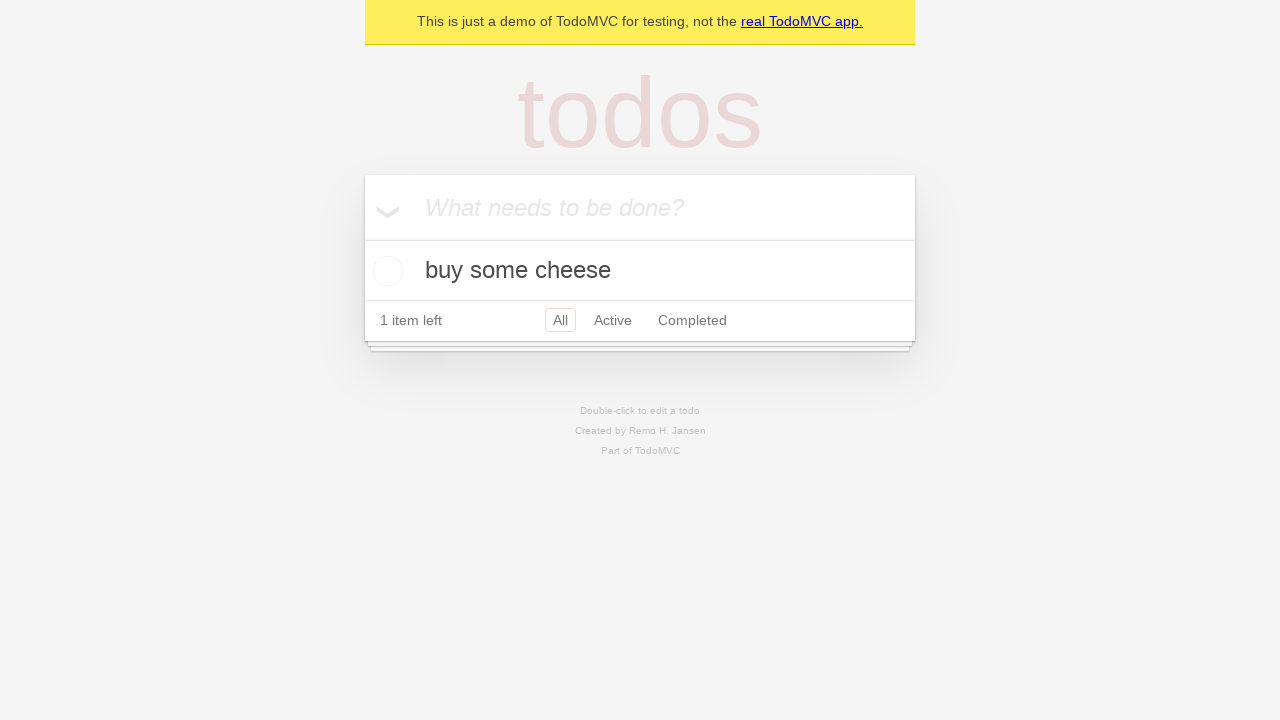

Filled new todo input with 'feed the cat' on .new-todo
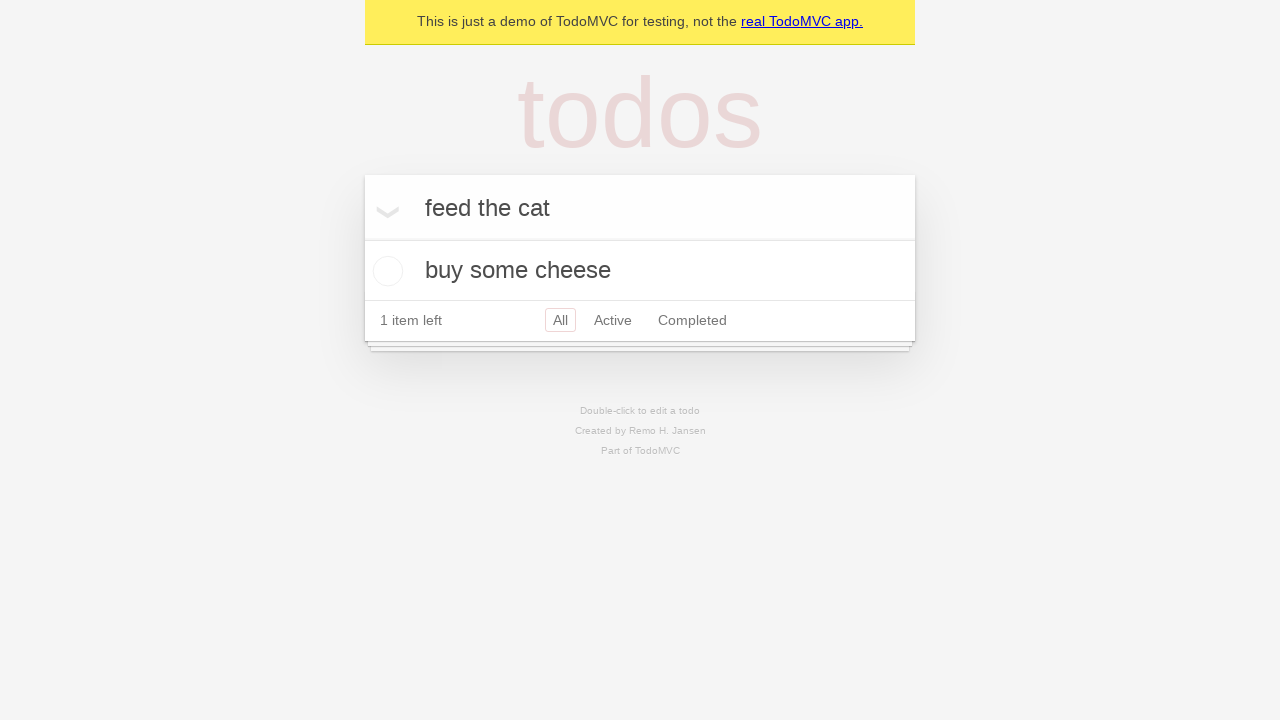

Pressed Enter to add second todo item on .new-todo
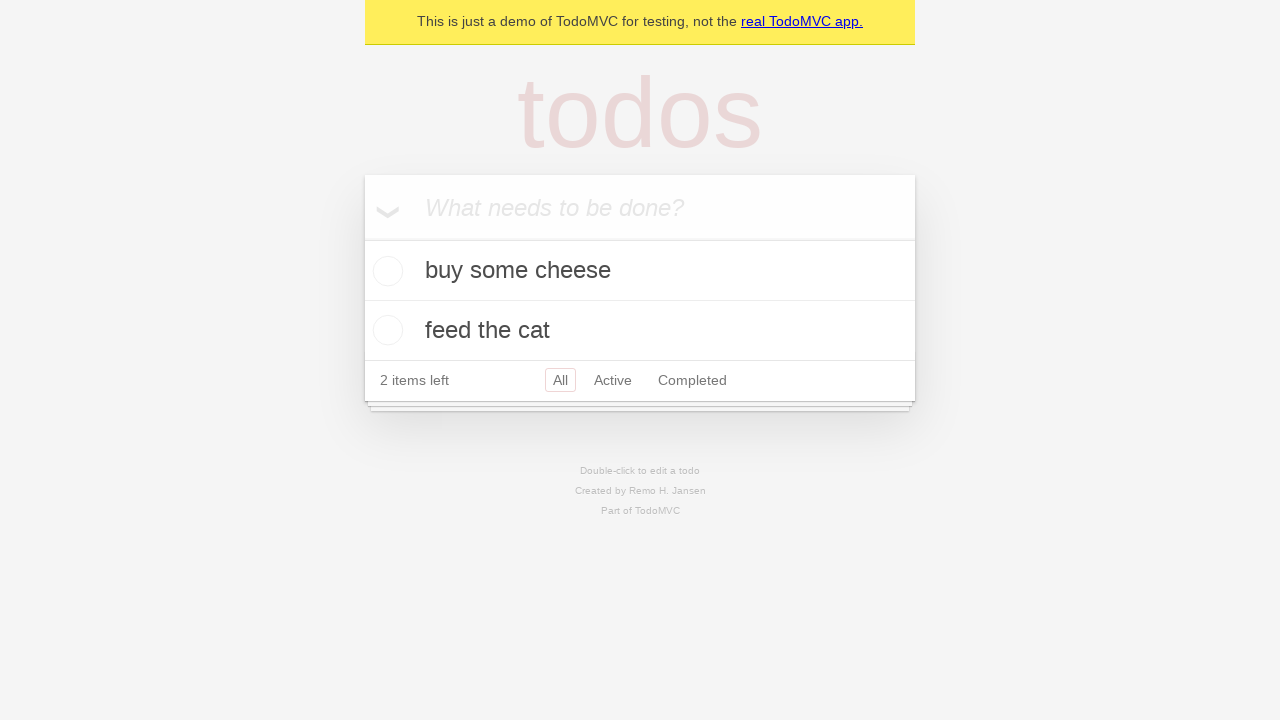

Waited for both todo items to appear in the list
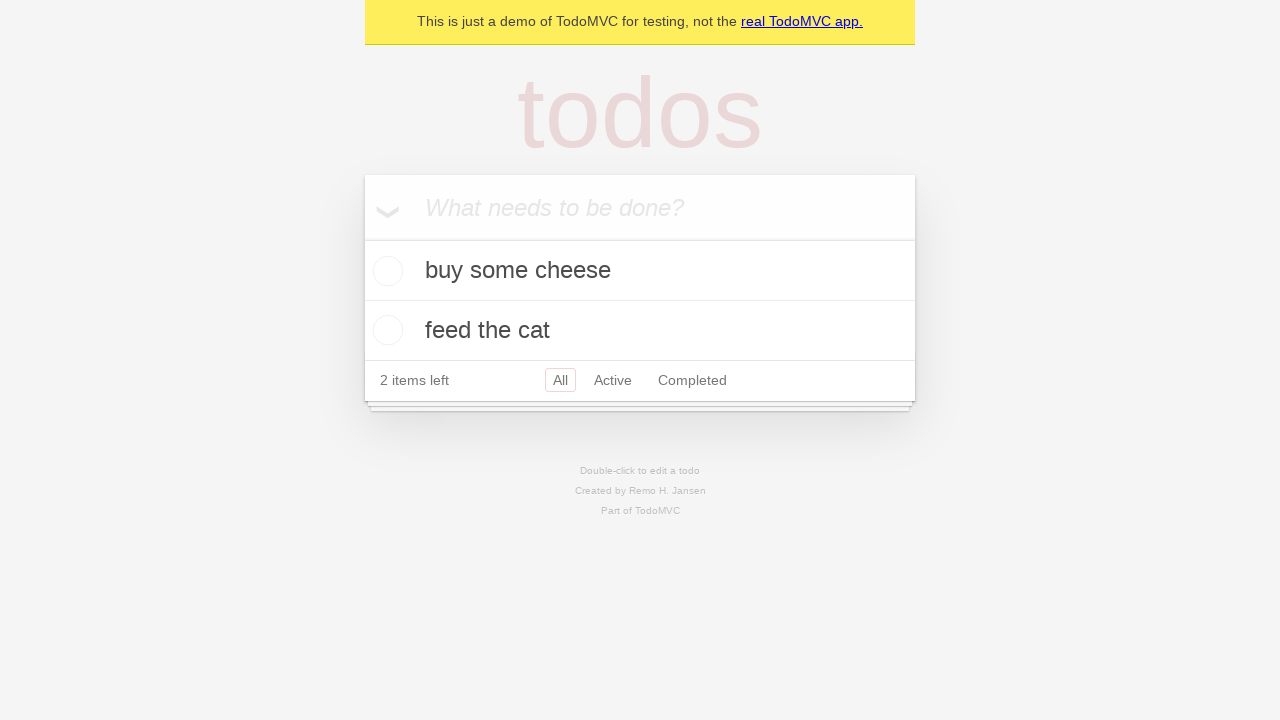

Checked the first todo item as completed at (385, 271) on .todo-list li >> nth=0 >> .toggle
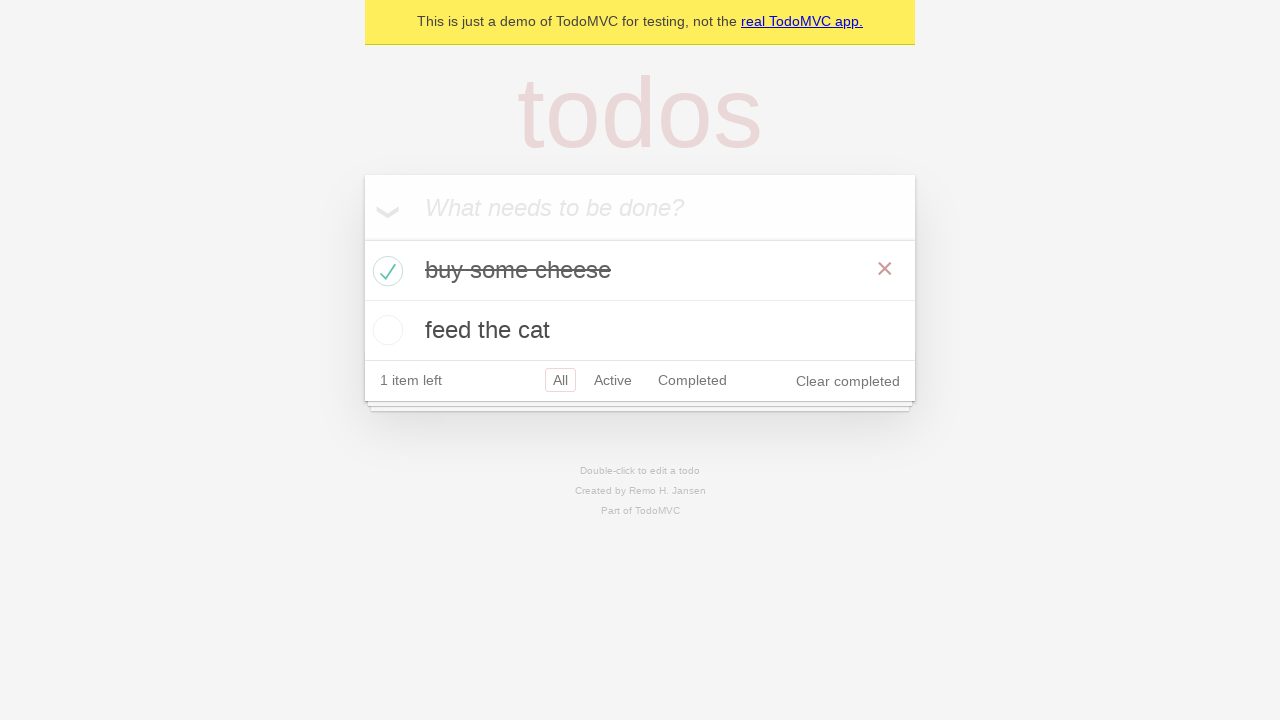

Reloaded the page to test data persistence
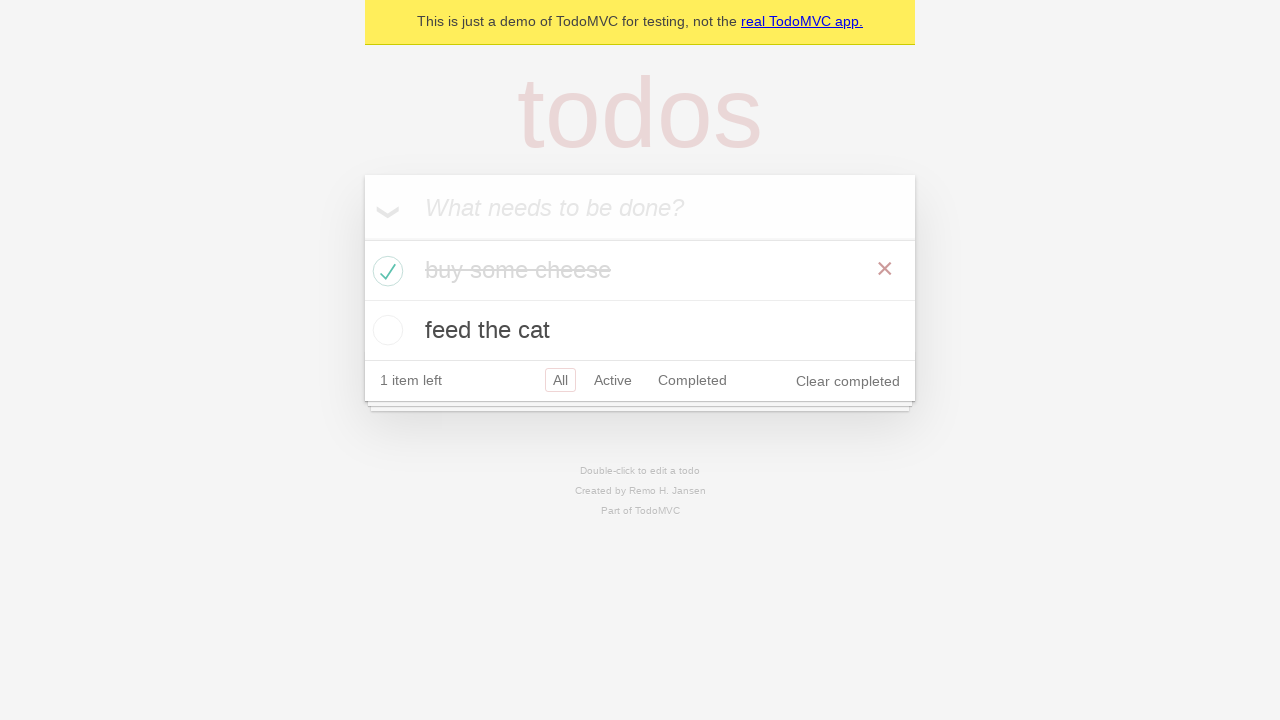

Waited for todo items to load after page reload
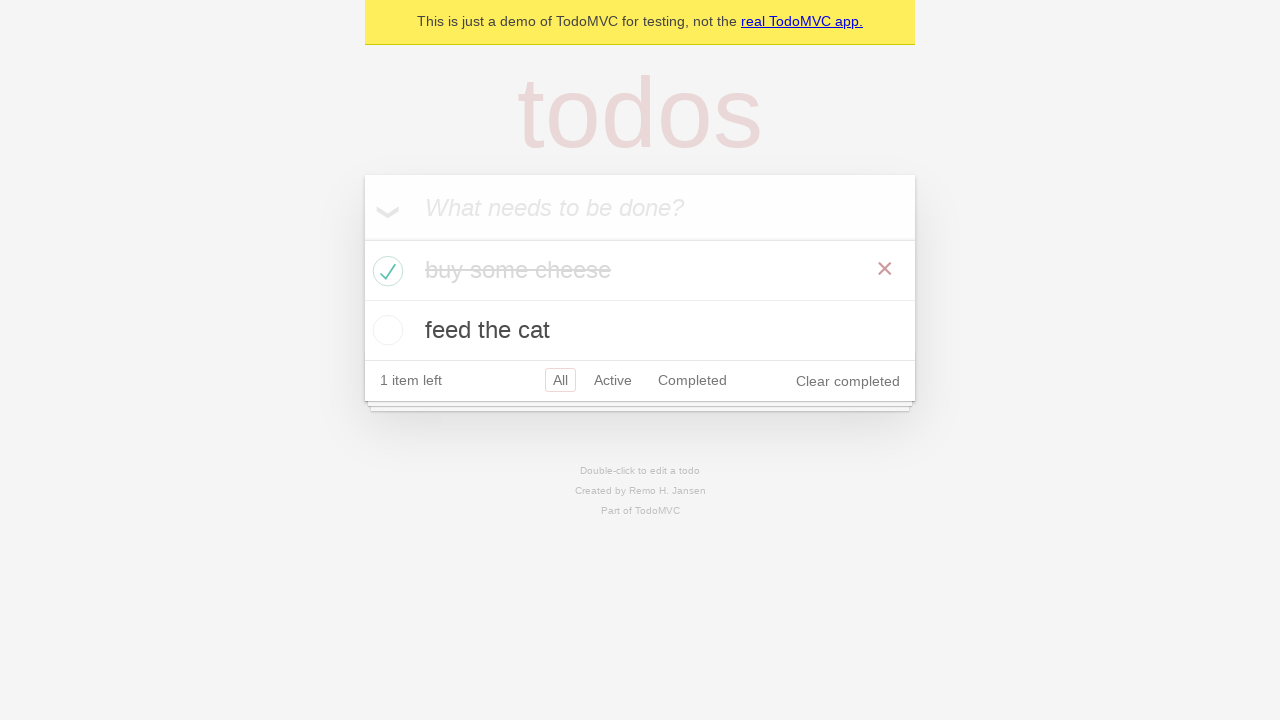

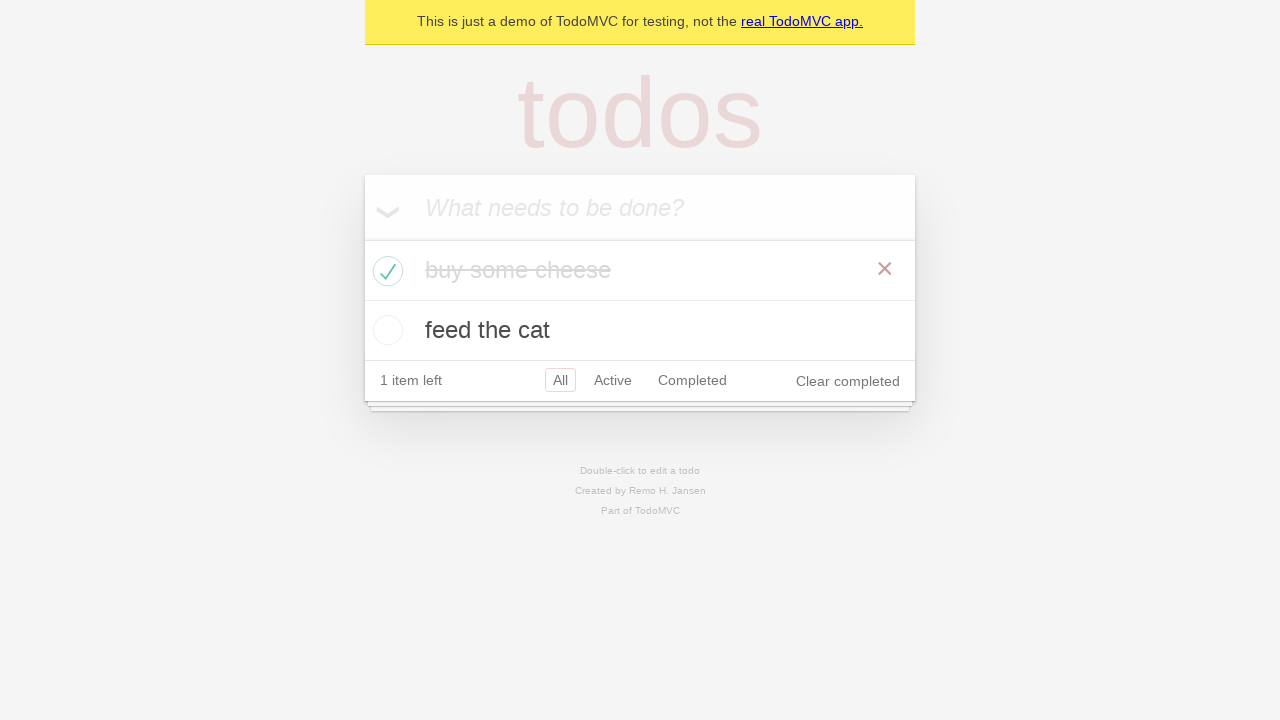